Tests XPath locator strategies by locating elements using sibling and parent traversal on a practice automation page

Starting URL: https://rahulshettyacademy.com/AutomationPractice/

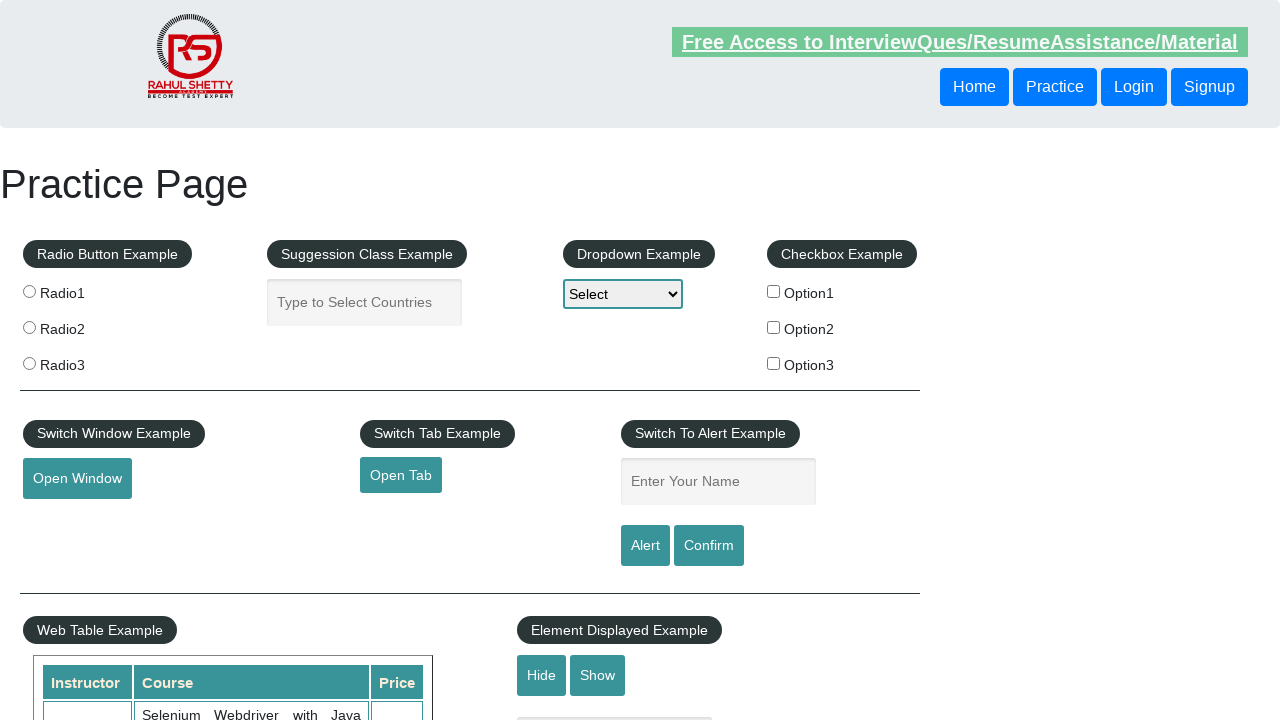

Navigated to AutomationPractice page
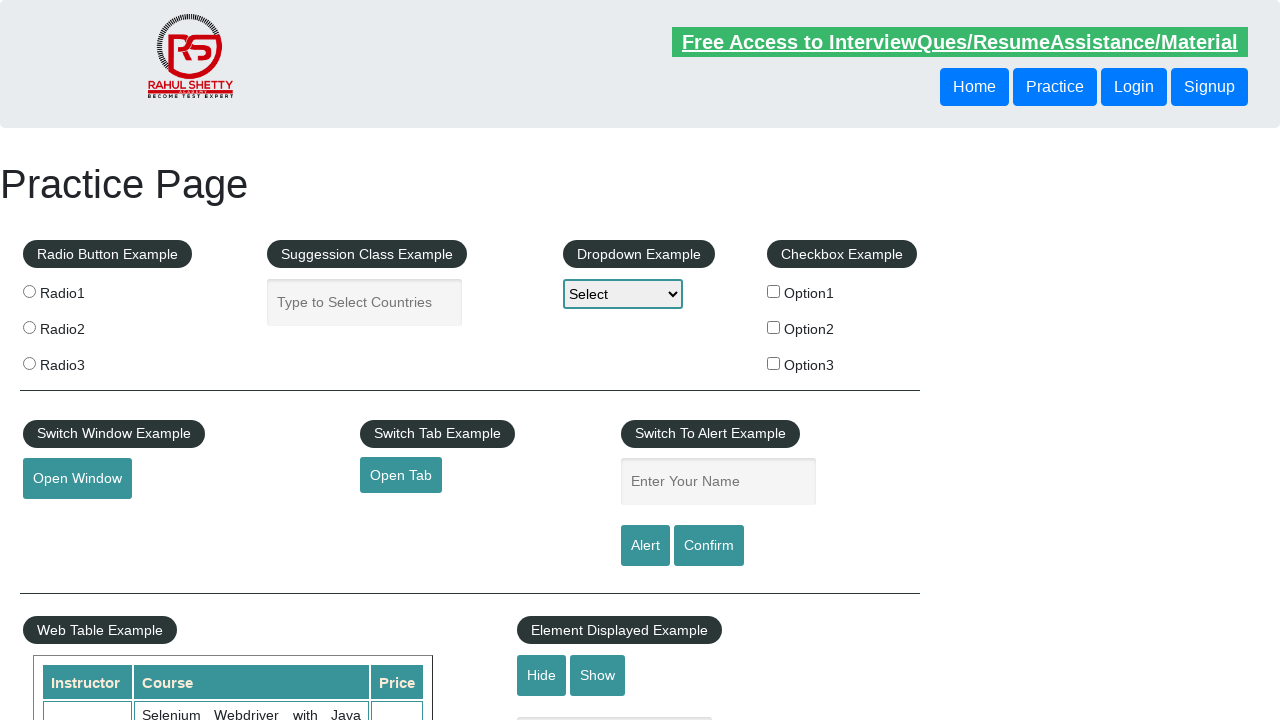

Retrieved text from following-sibling button: 'Login'
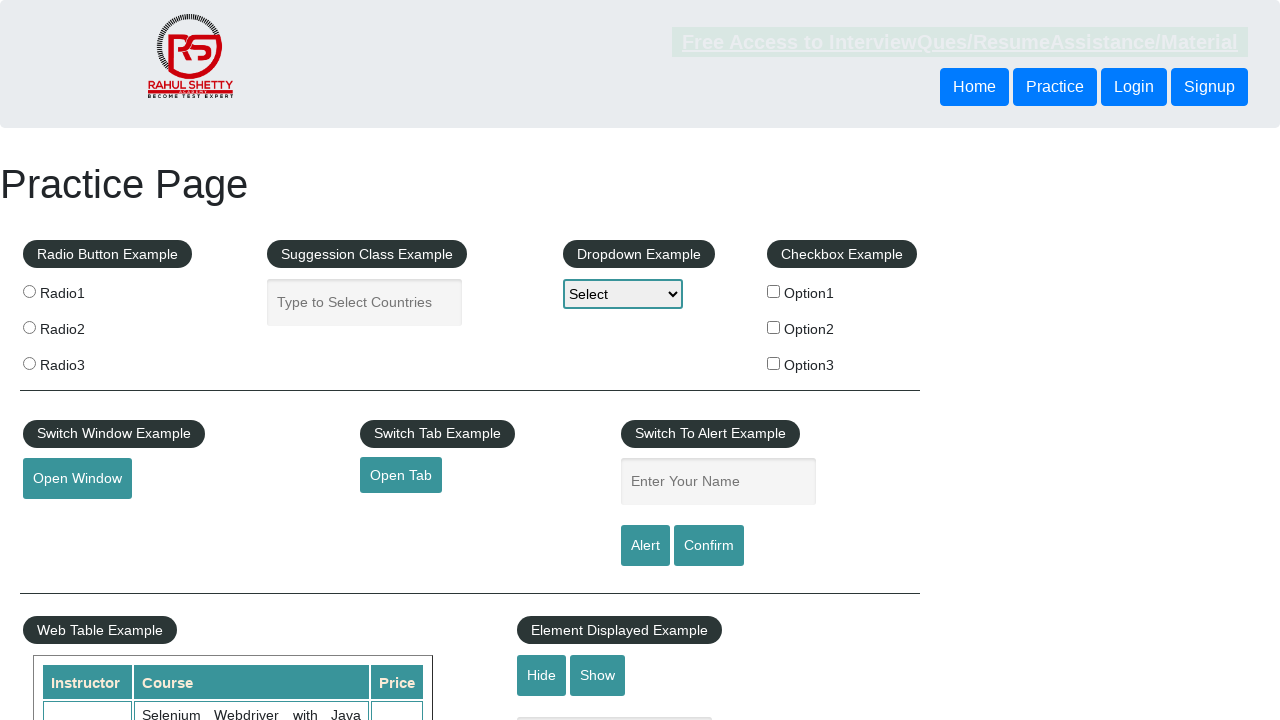

Retrieved text from parent traversal button: 'Login'
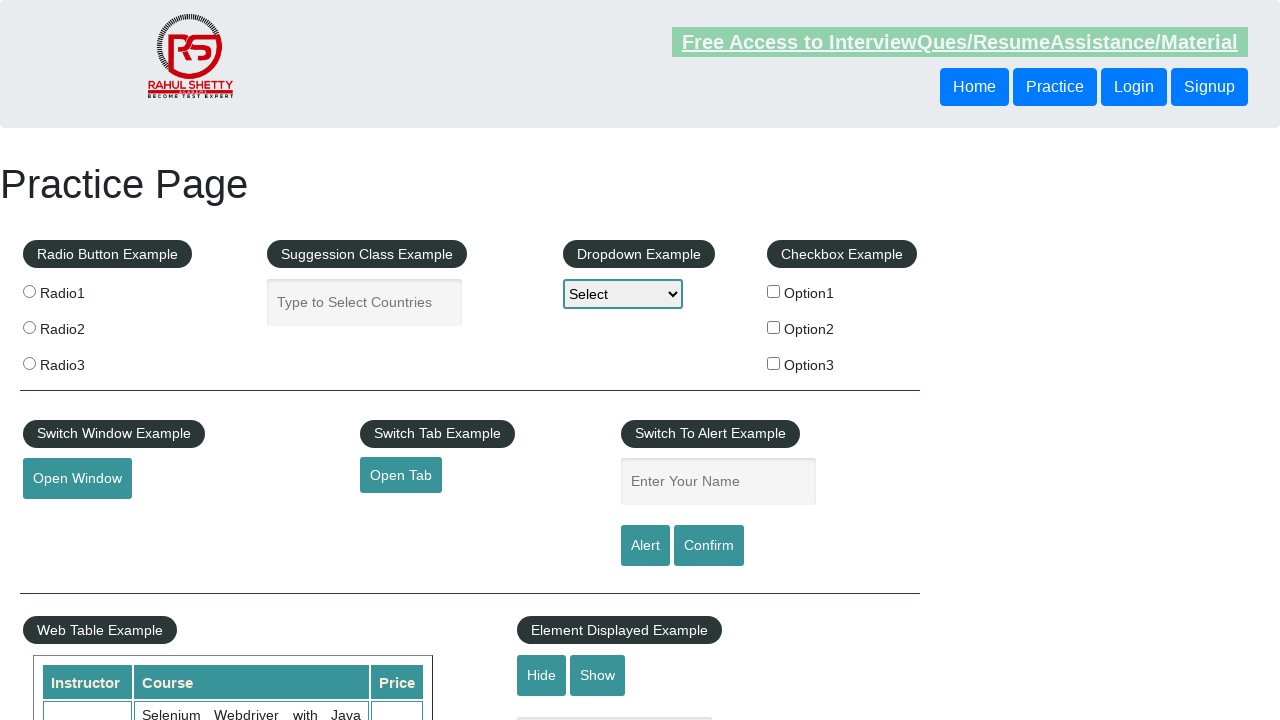

Retrieved text from double parent traversal link: 'Free Access to InterviewQues/ResumeAssistance/Material'
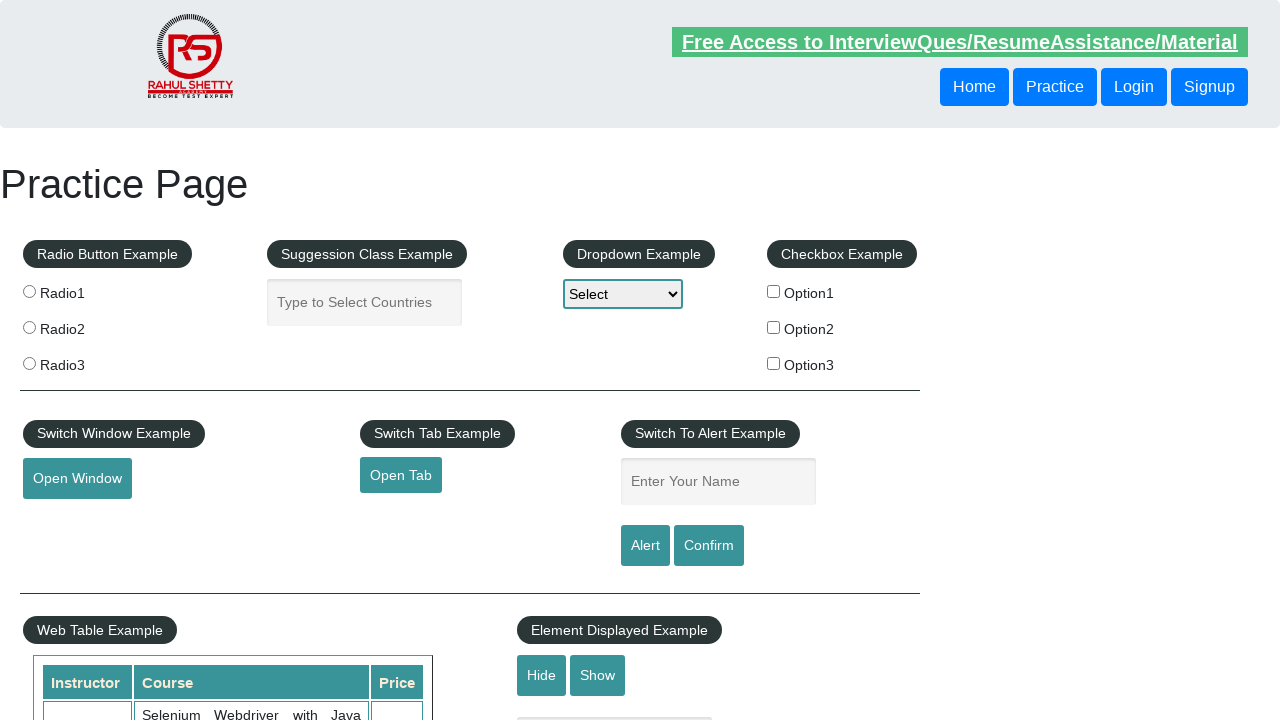

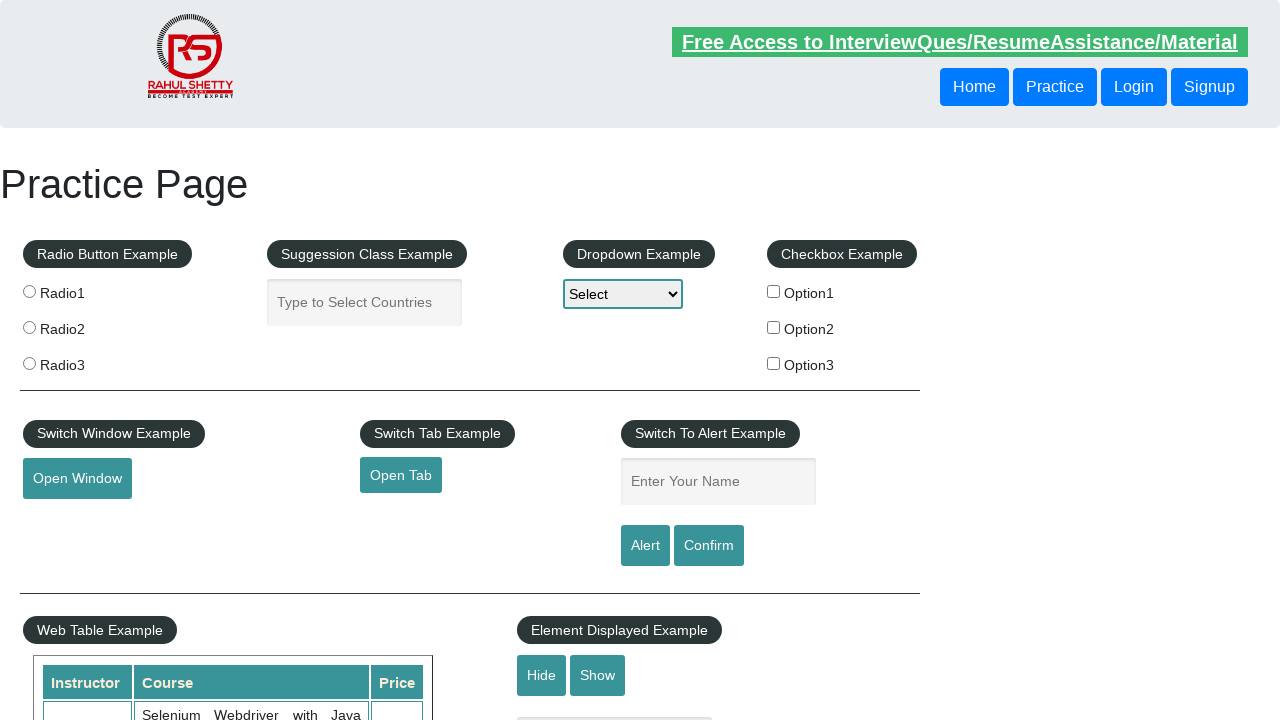